Navigates to a Jianshu user profile page and waits for the page content to load

Starting URL: https://www.jianshu.com/u/d23fd5012bed

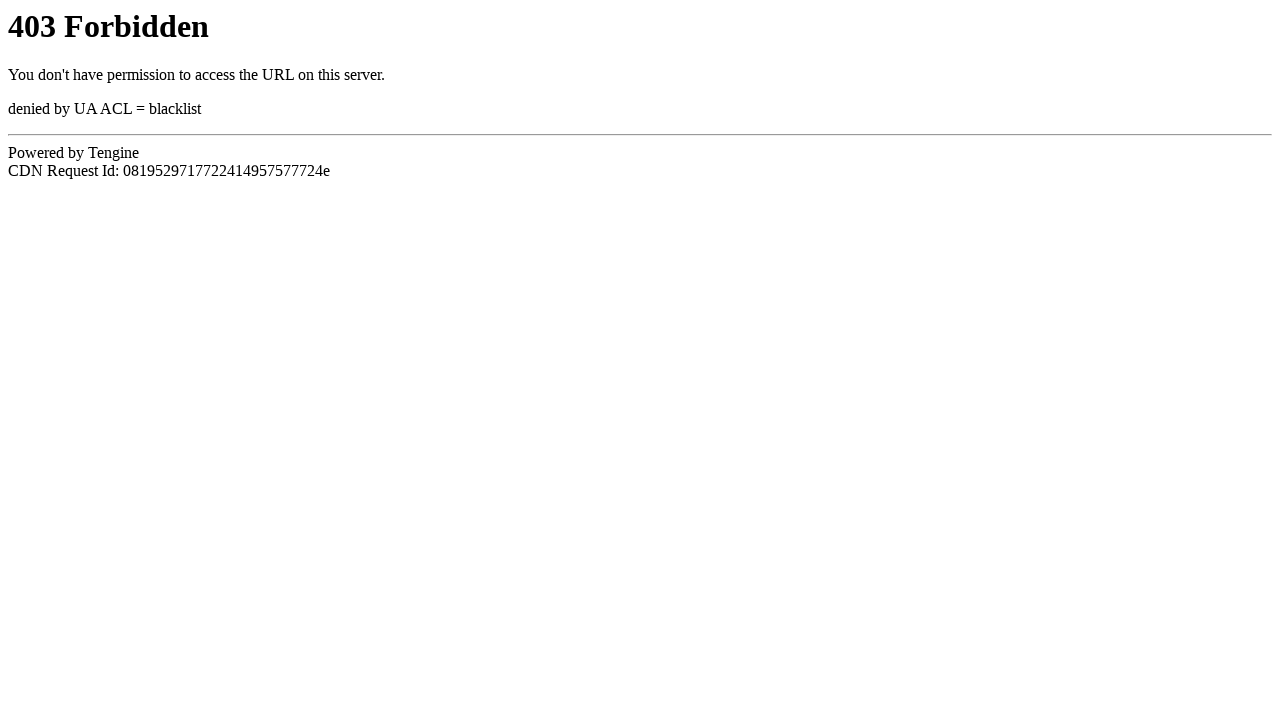

Navigated to Jianshu user profile page
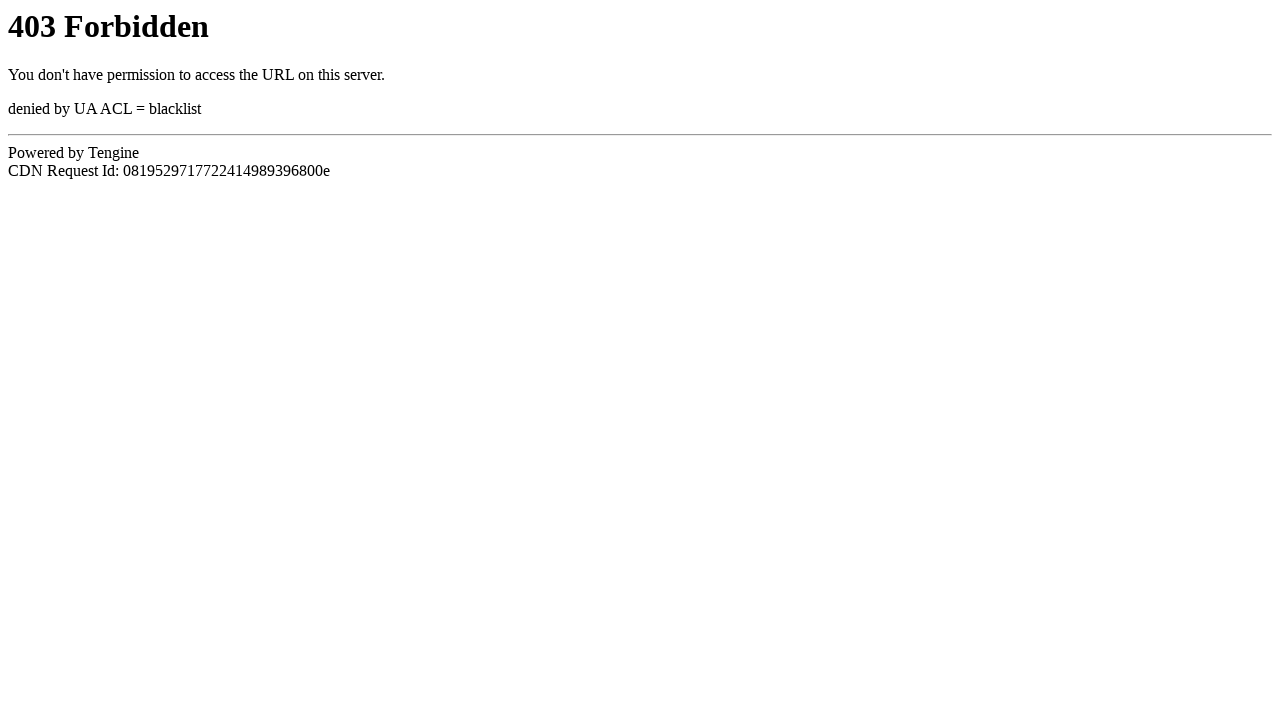

Page reached networkidle state
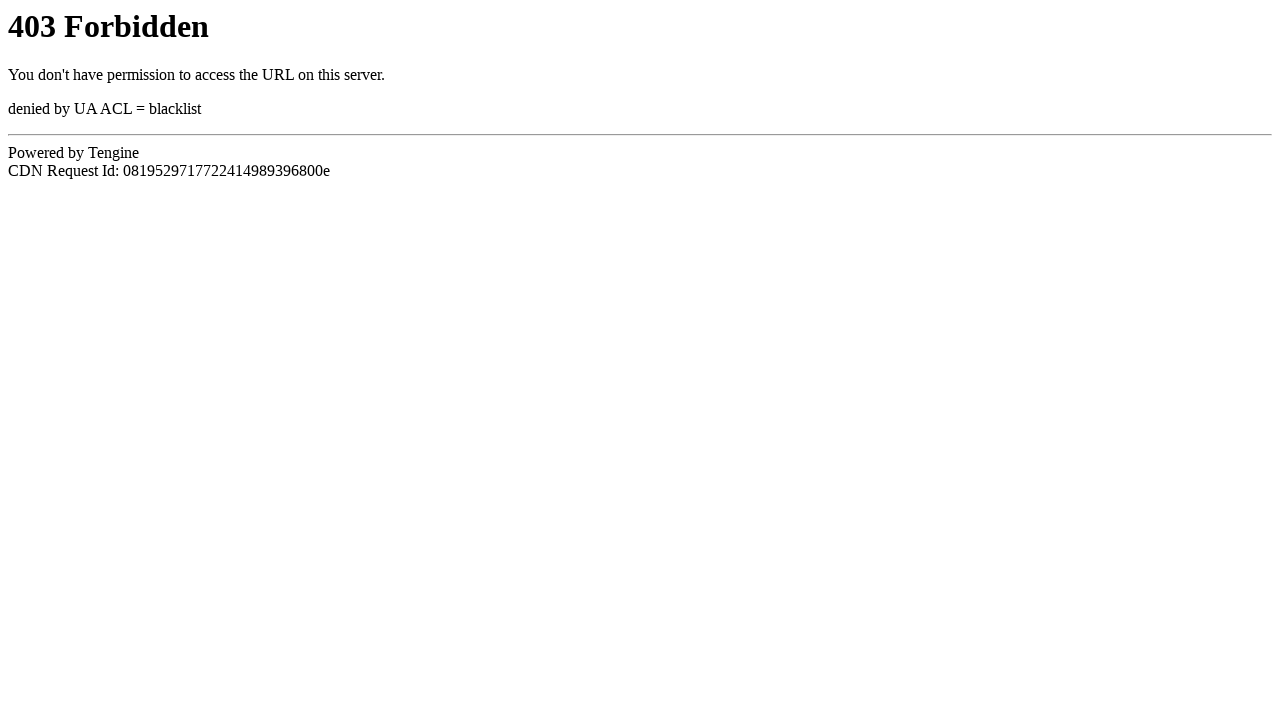

Body element is present on the page
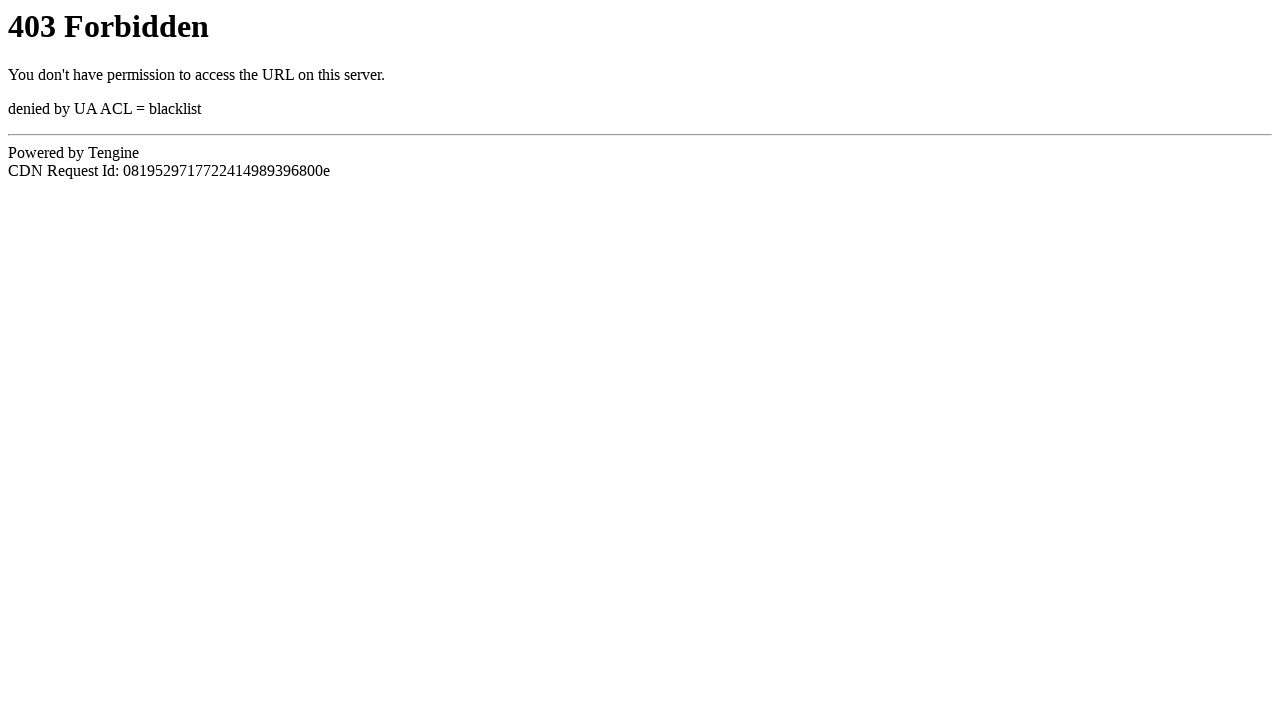

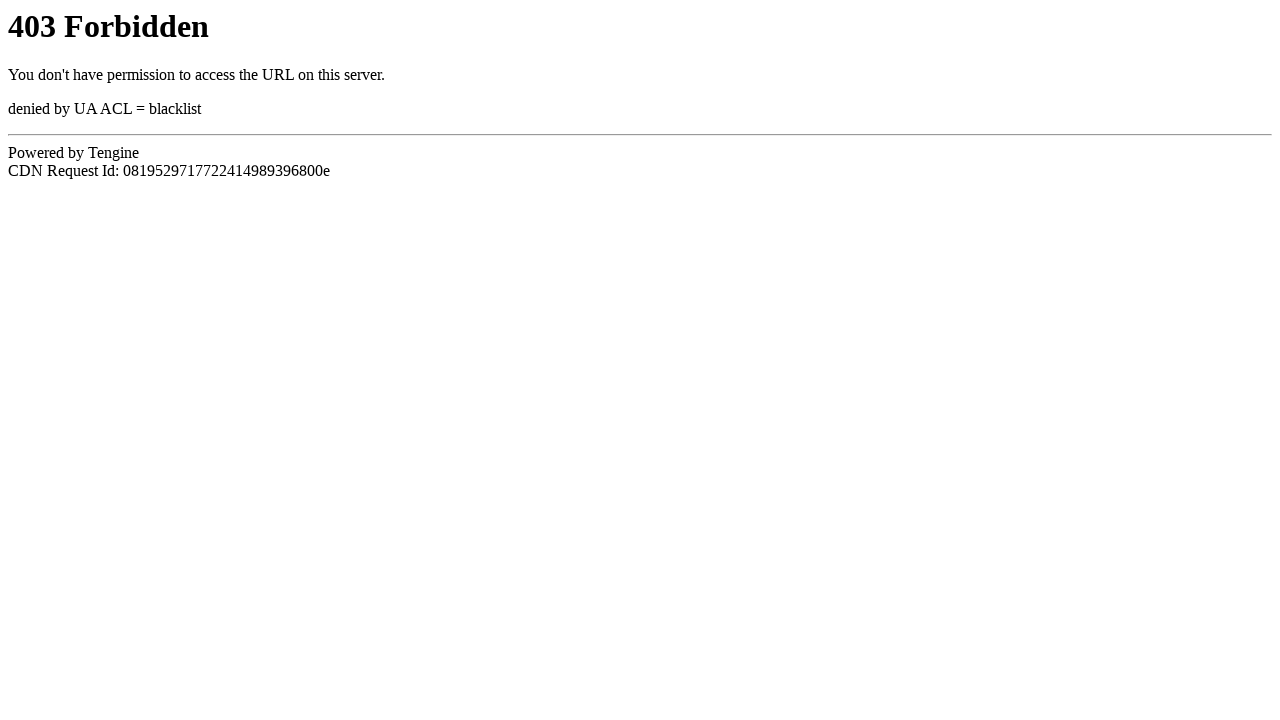